Tests addition operation on the calculator by calculating 1 + 2 = 3

Starting URL: https://www.calculator.net/

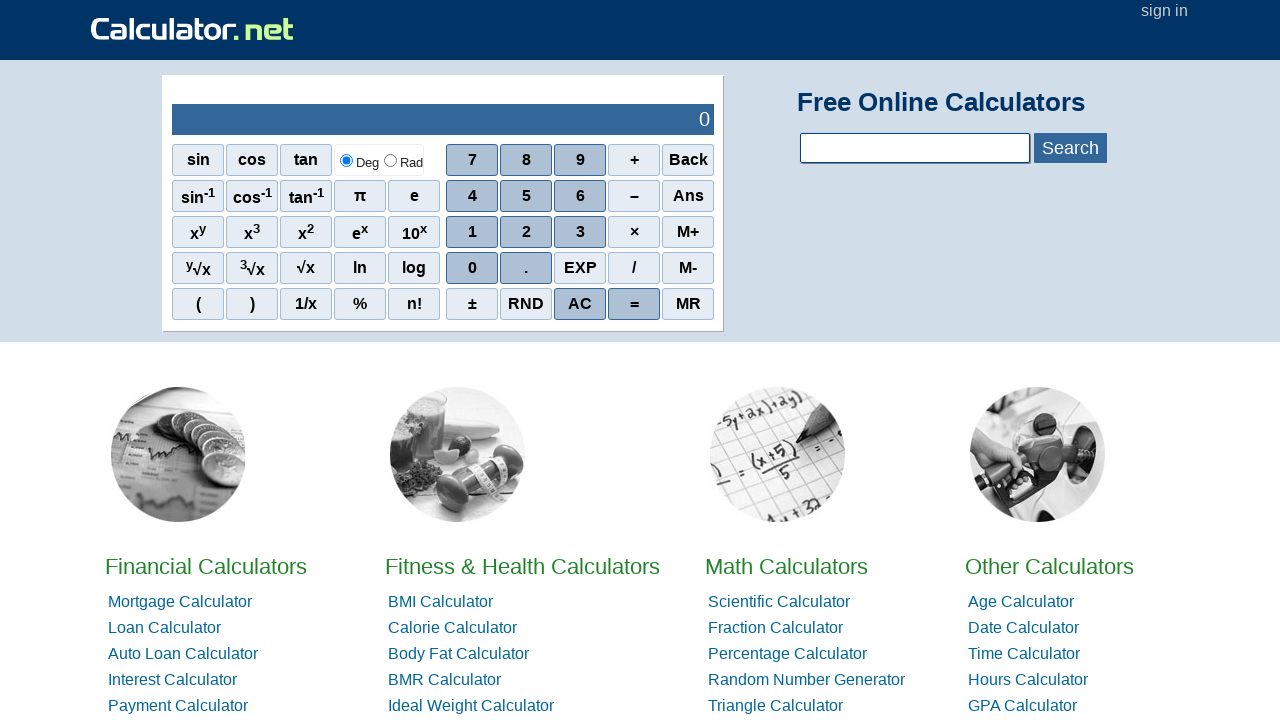

Clicked number 1 on calculator at (472, 232) on xpath=//span[text()='1']
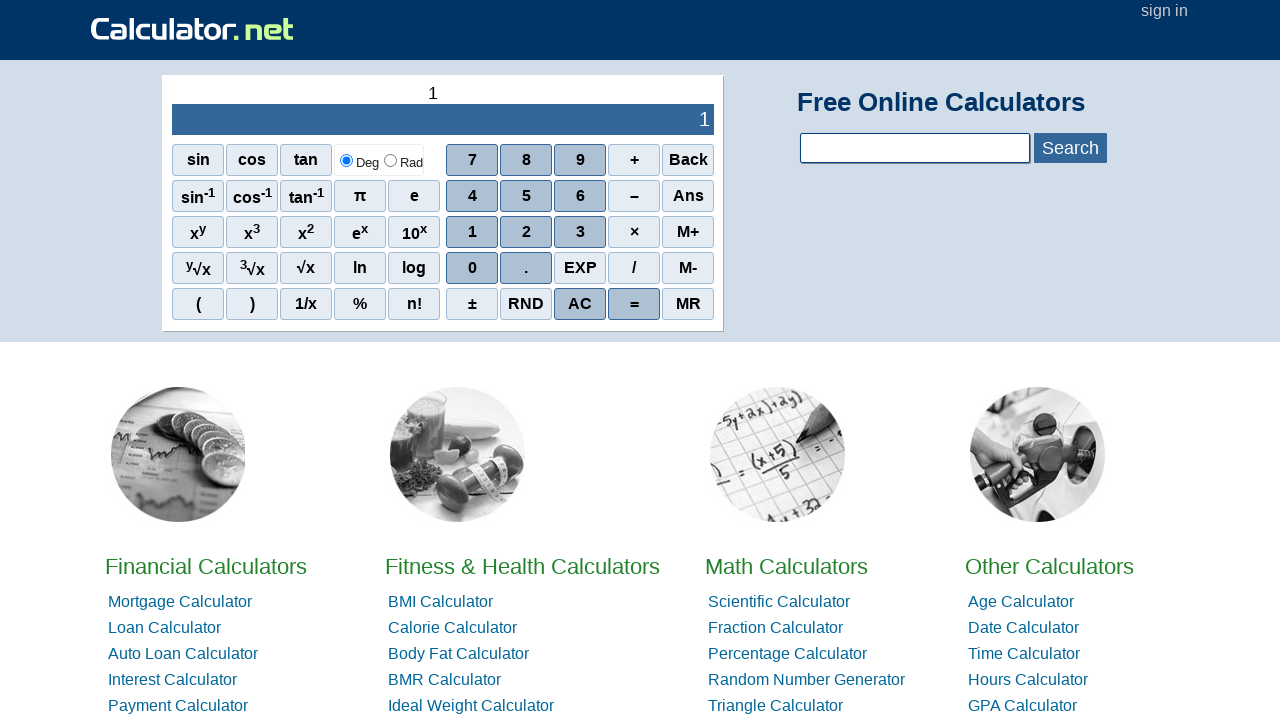

Clicked plus operator at (634, 160) on xpath=//span[text()='+']
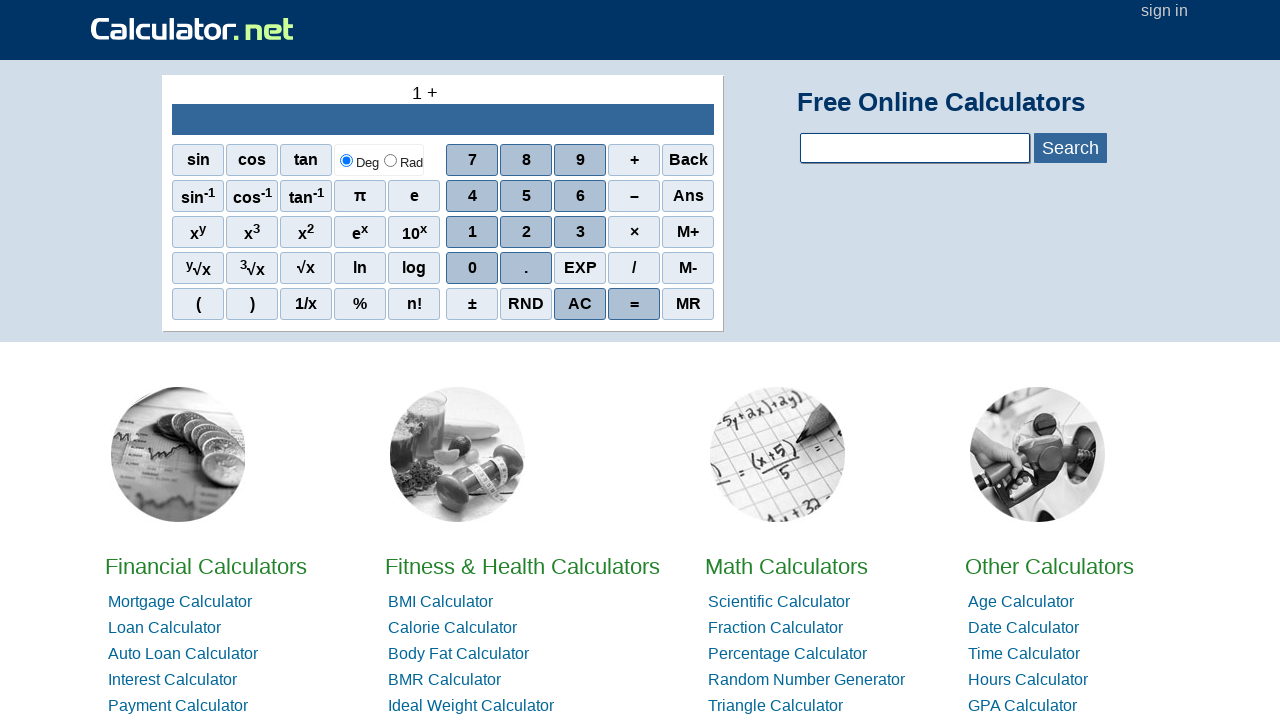

Clicked number 2 on calculator at (526, 232) on xpath=//span[text()='2']
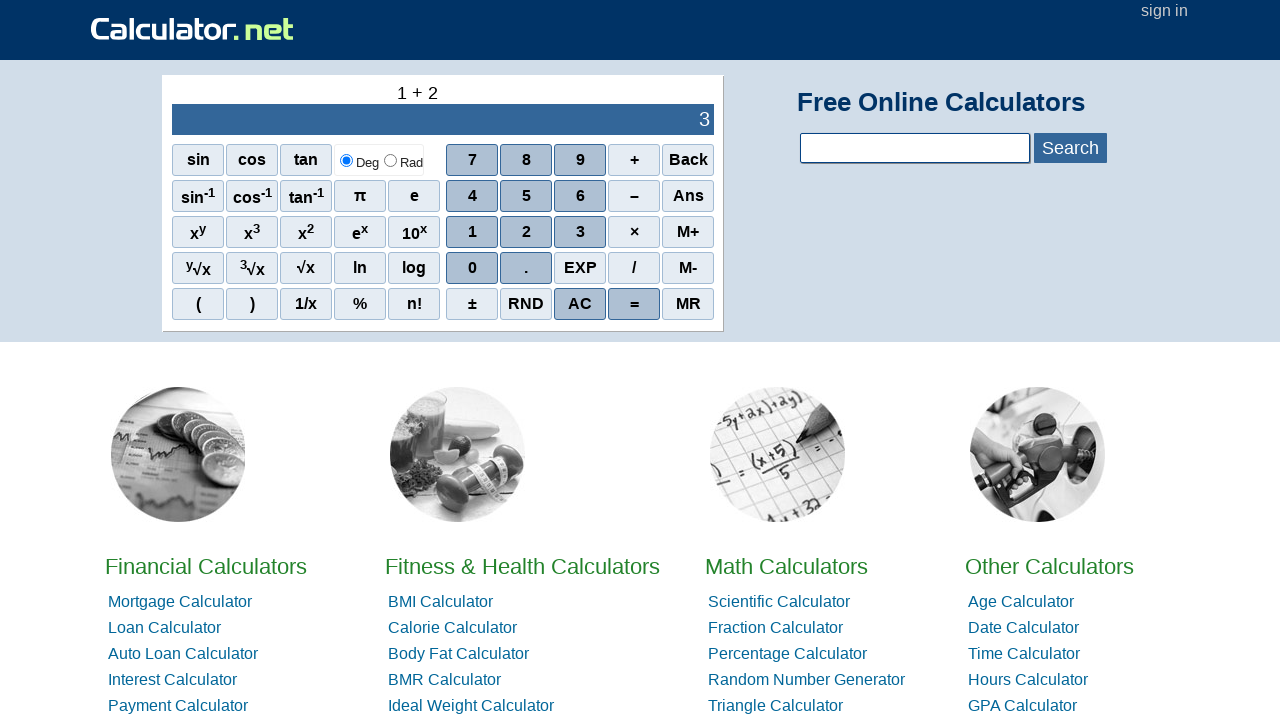

Clicked equals button to execute addition at (634, 304) on xpath=//span[text()='=']
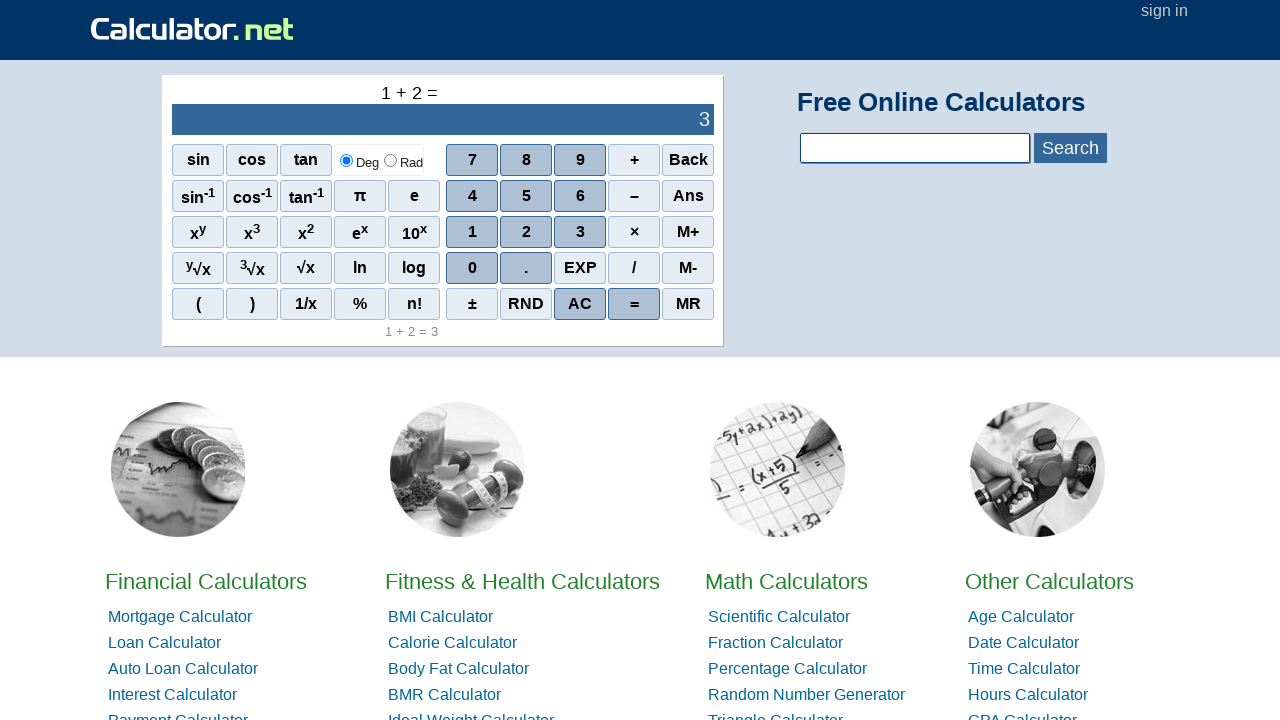

Result displayed - 1 + 2 = 3
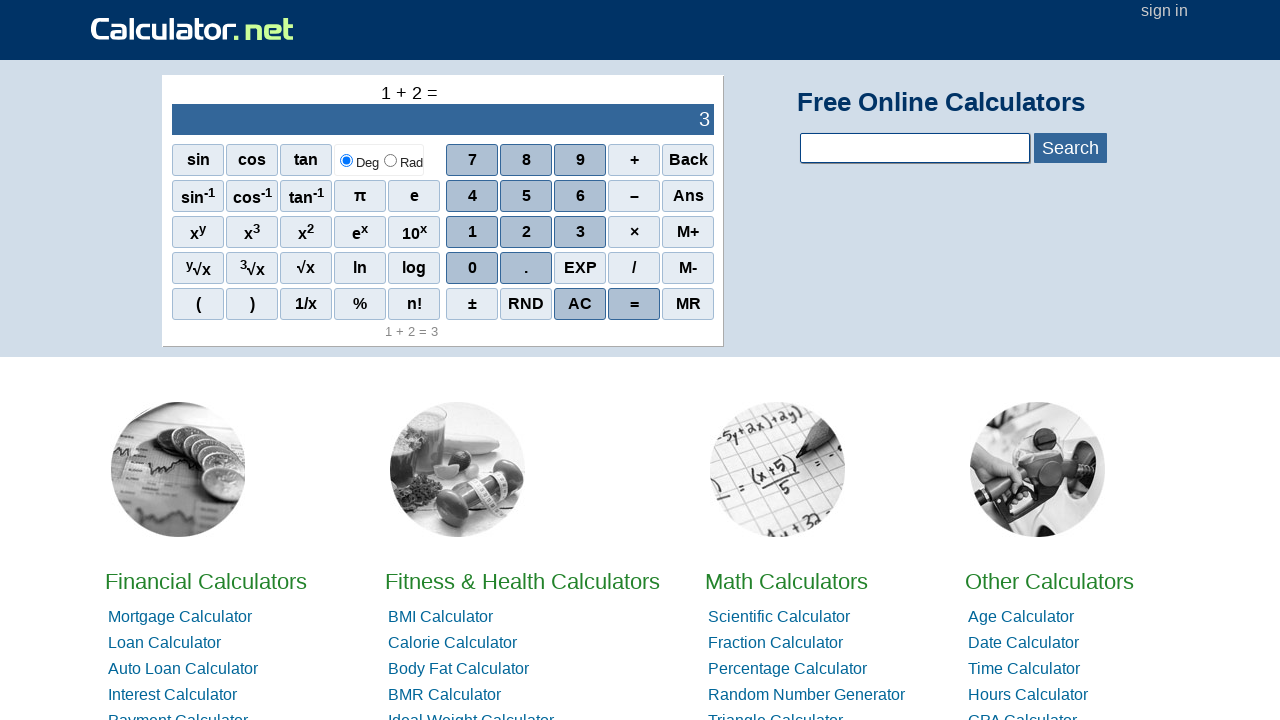

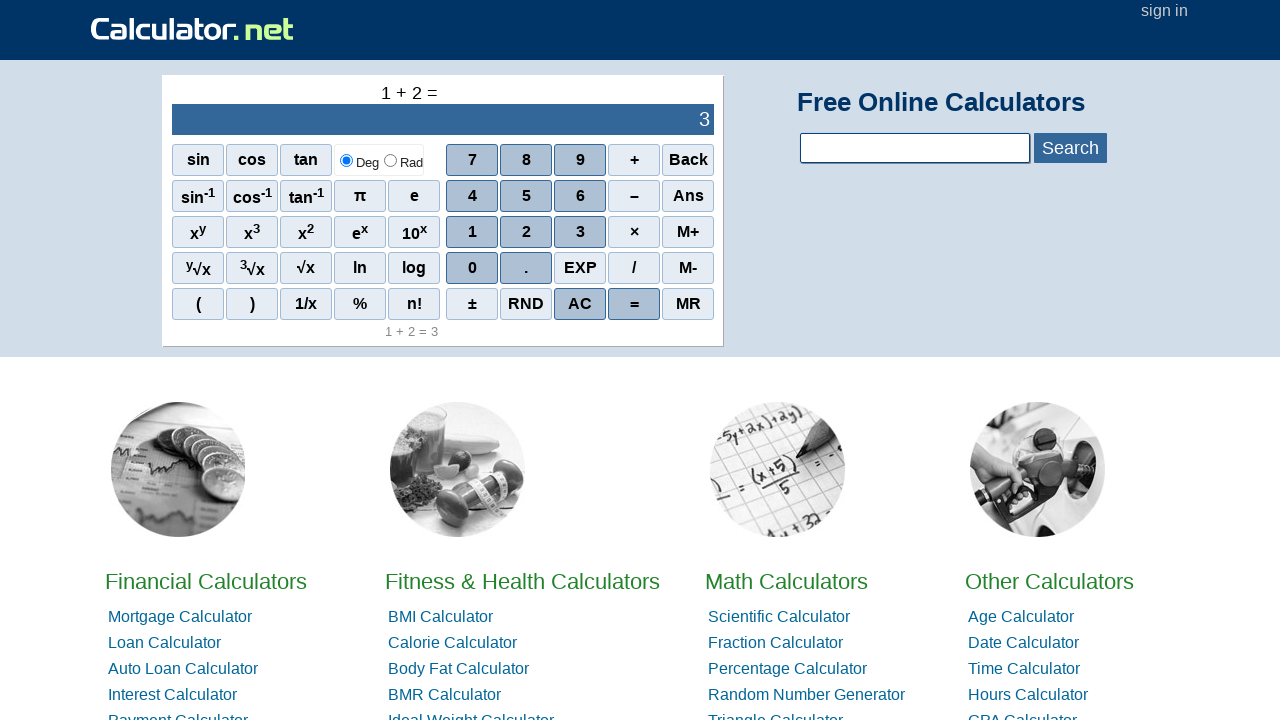